Tests clicking a button identified by its CSS class on a UI testing playground page that demonstrates class attribute challenges.

Starting URL: http://uitestingplayground.com/classattr

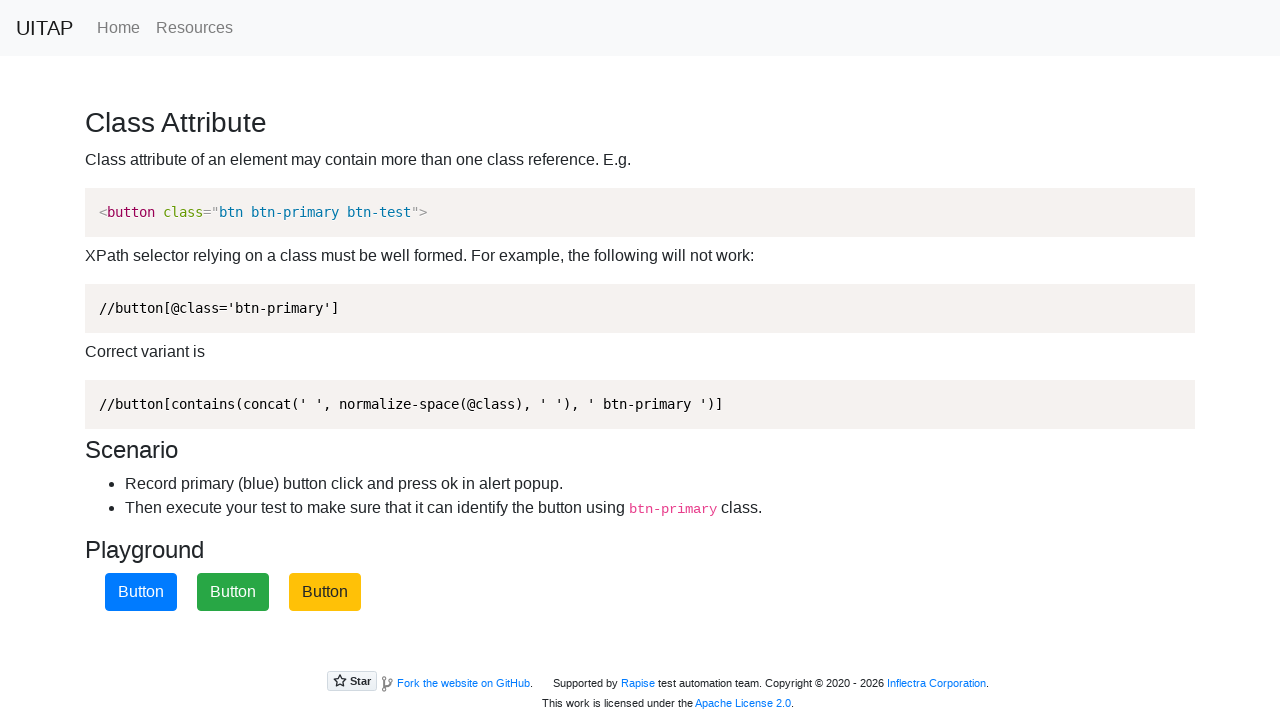

Clicked the primary button identified by .btn-primary class at (141, 592) on .btn-primary
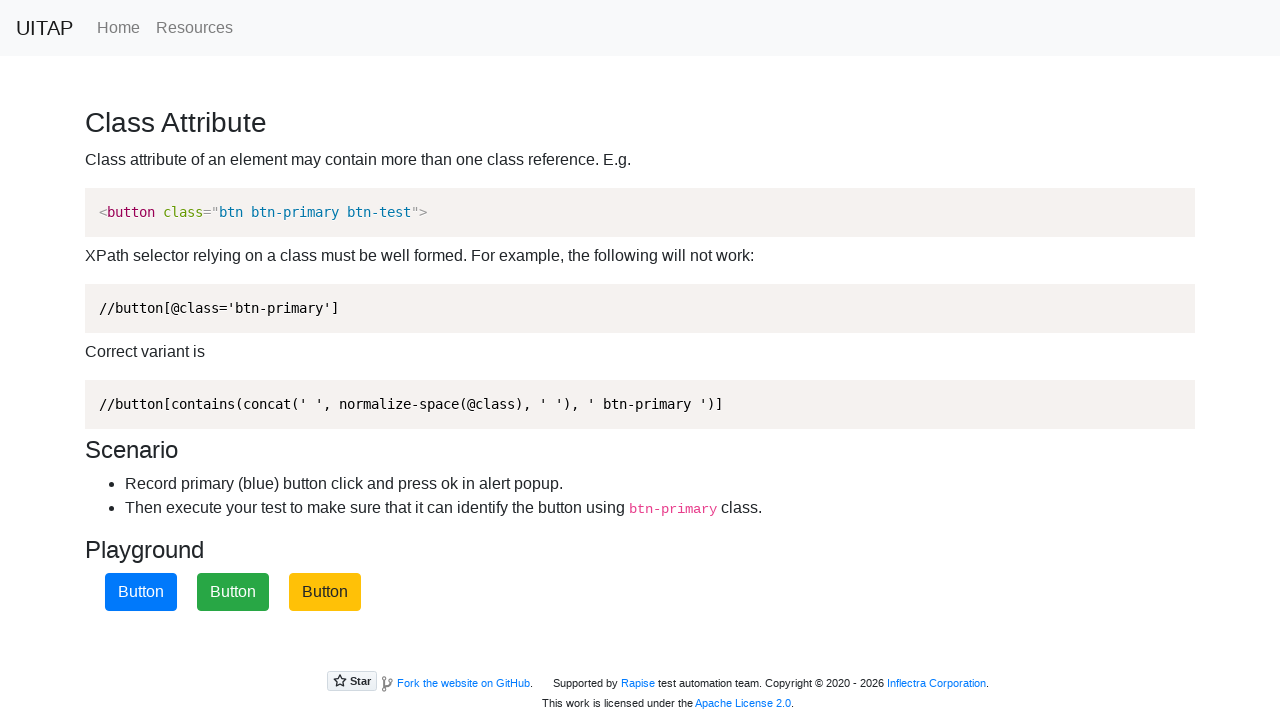

Waited 1000ms for alert or result to appear
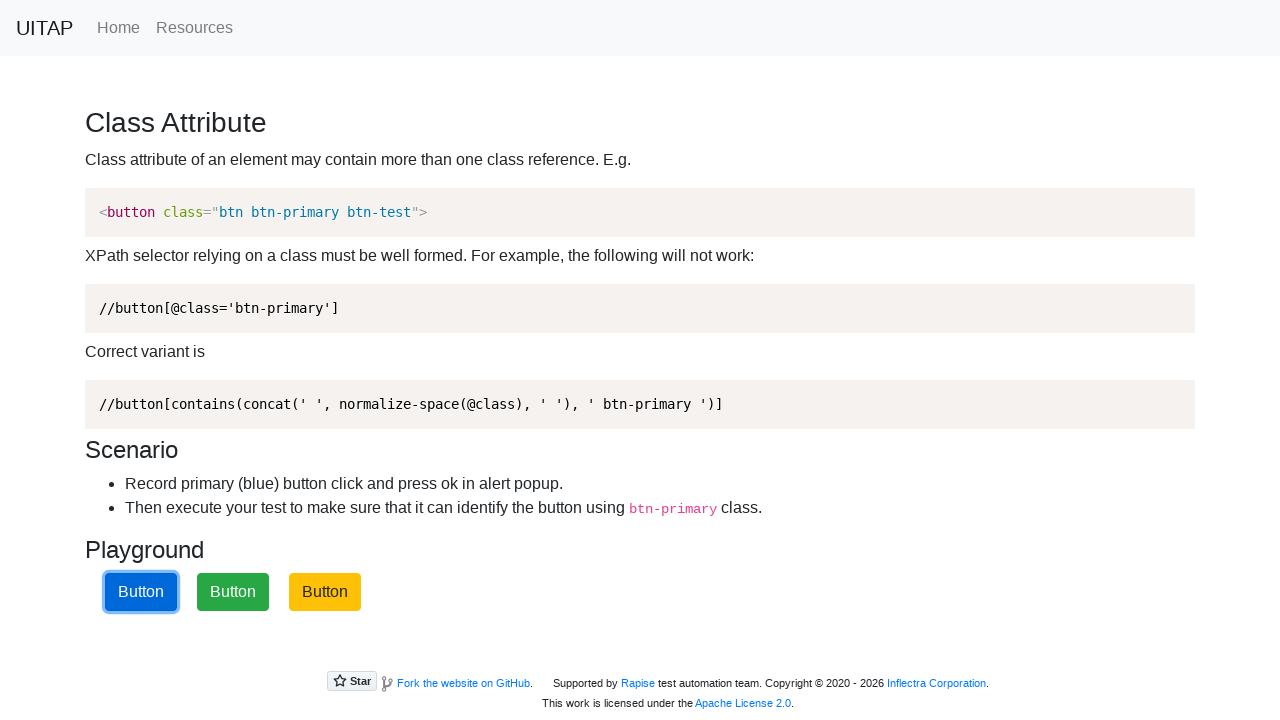

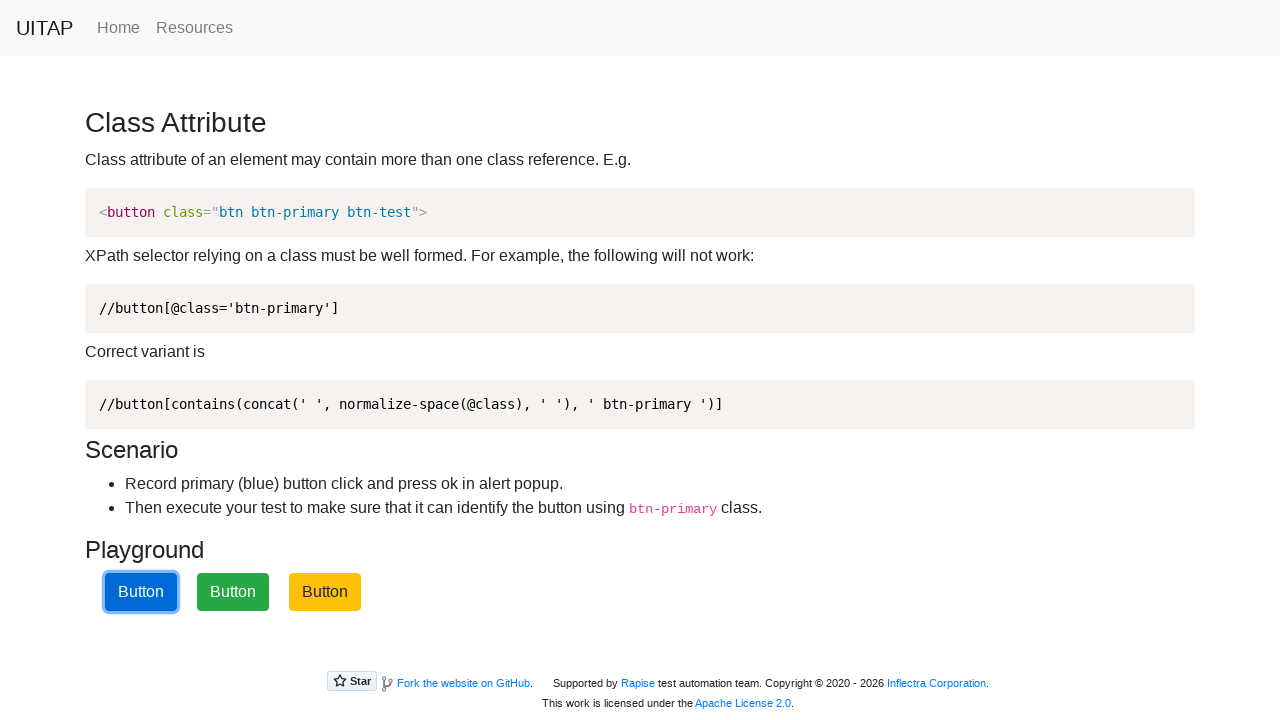